Tests adding jQuery Growl notifications to a page by injecting jQuery, jQuery Growl library, and styles via JavaScript execution, then displaying a growl notification message.

Starting URL: http://the-internet.herokuapp.com

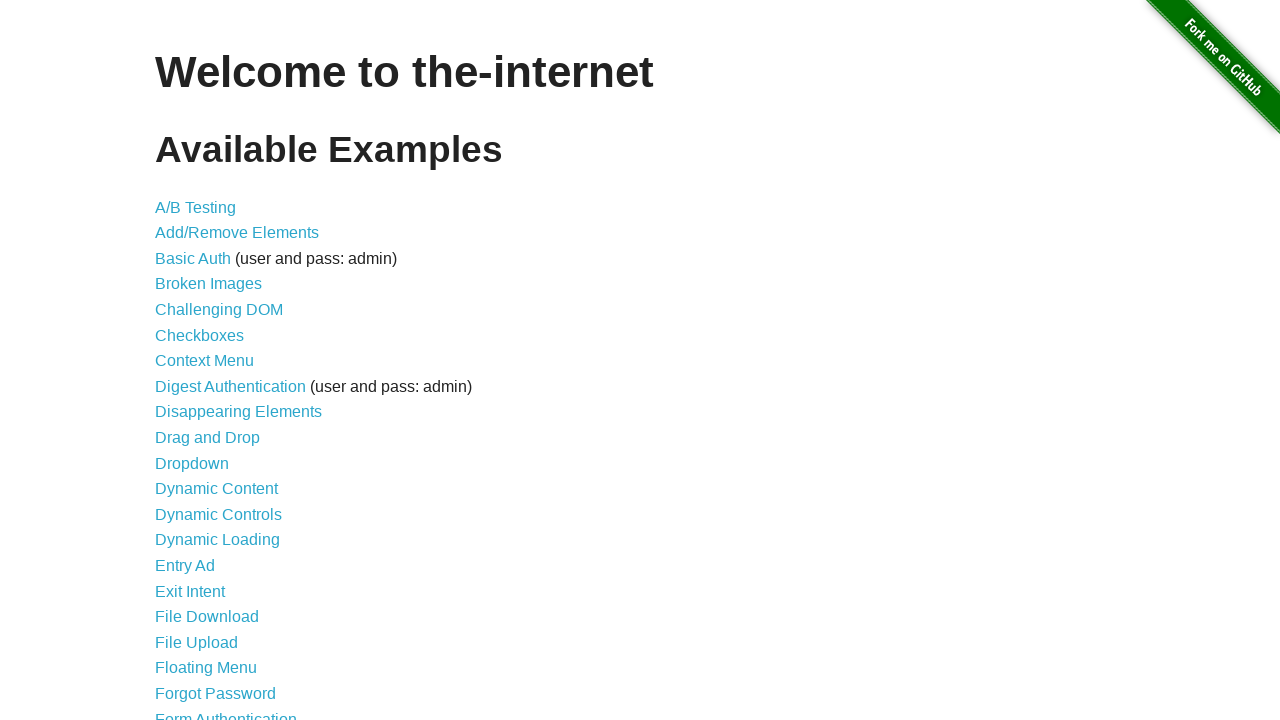

Injected jQuery library into page
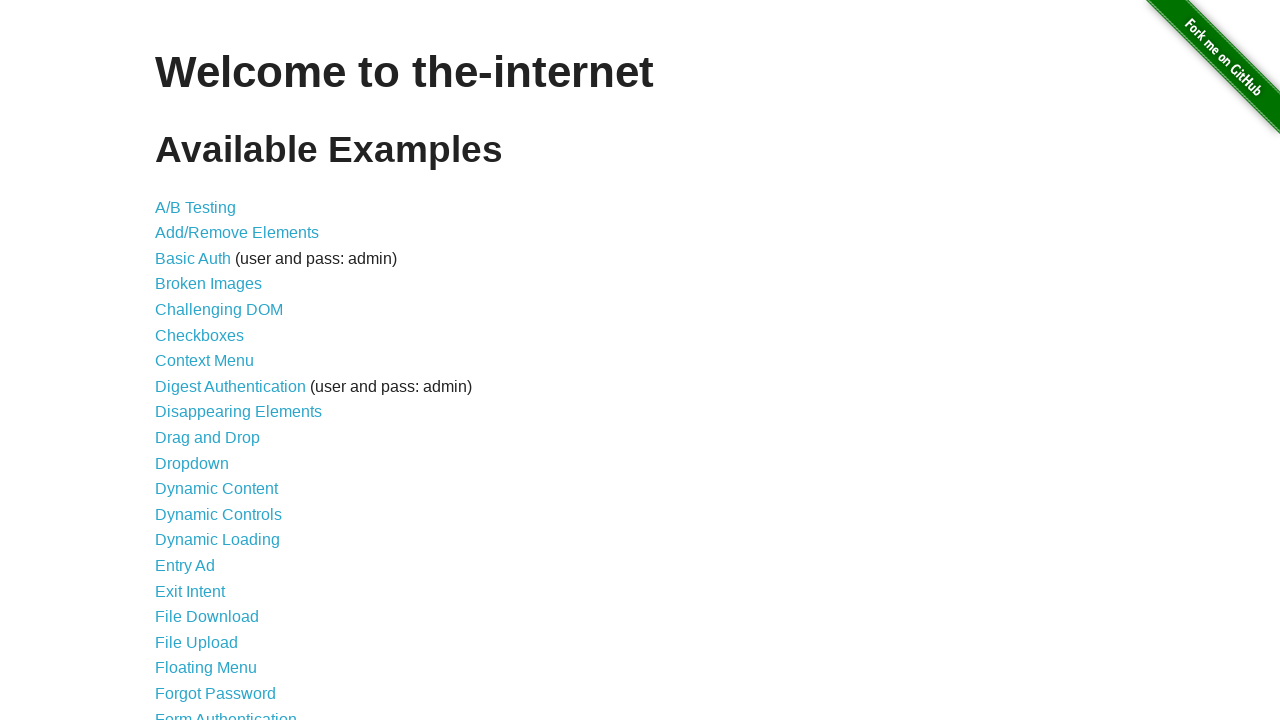

Loaded jQuery Growl library via getScript
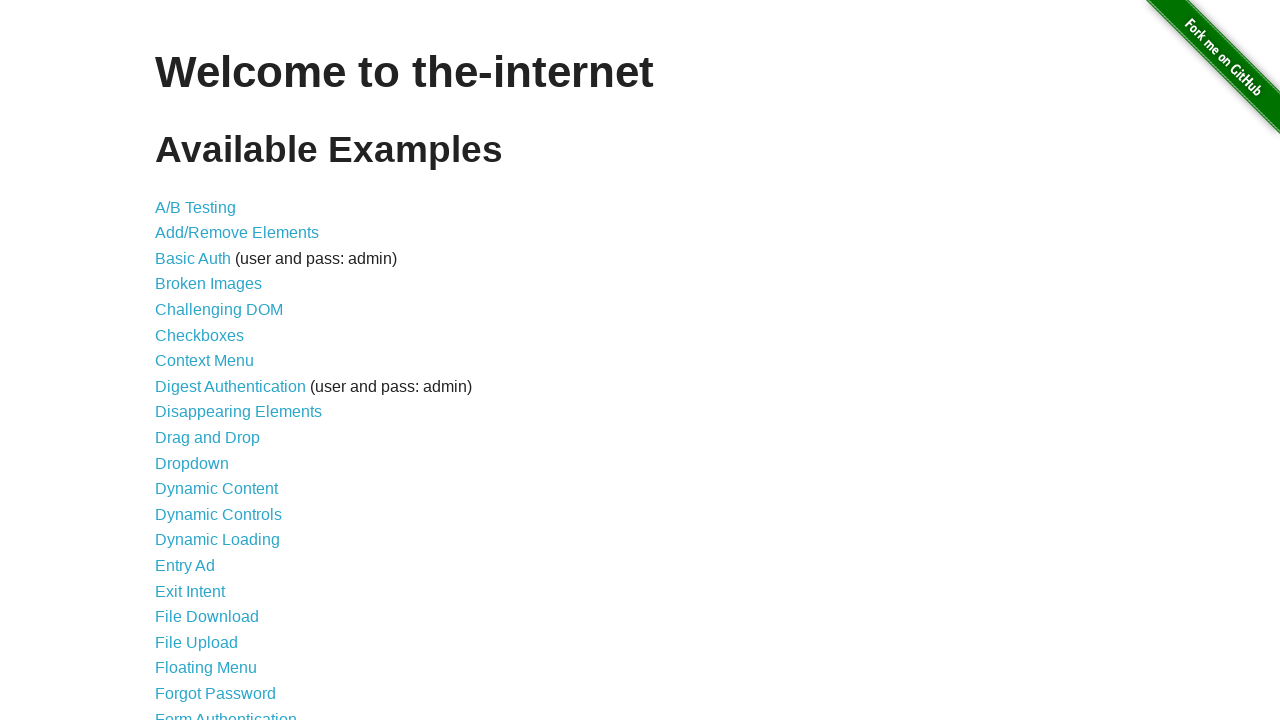

Appended jQuery Growl CSS stylesheet to page head
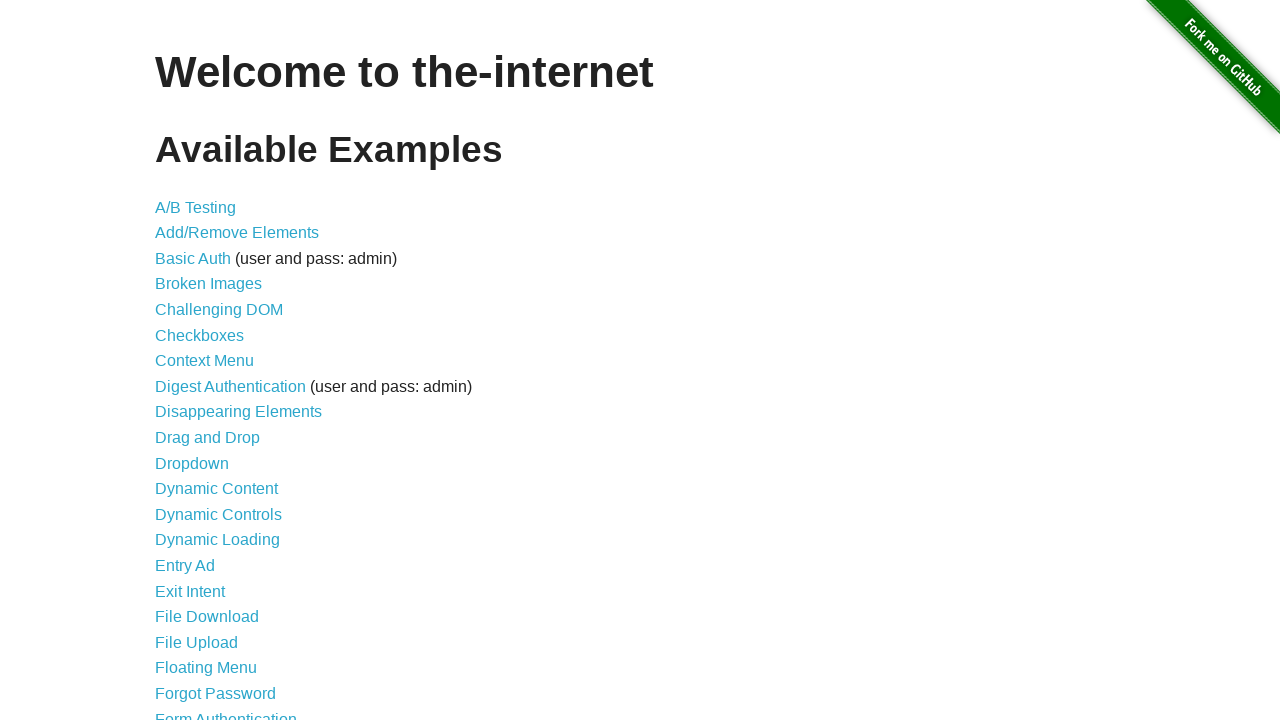

Waited 1 second for scripts to load
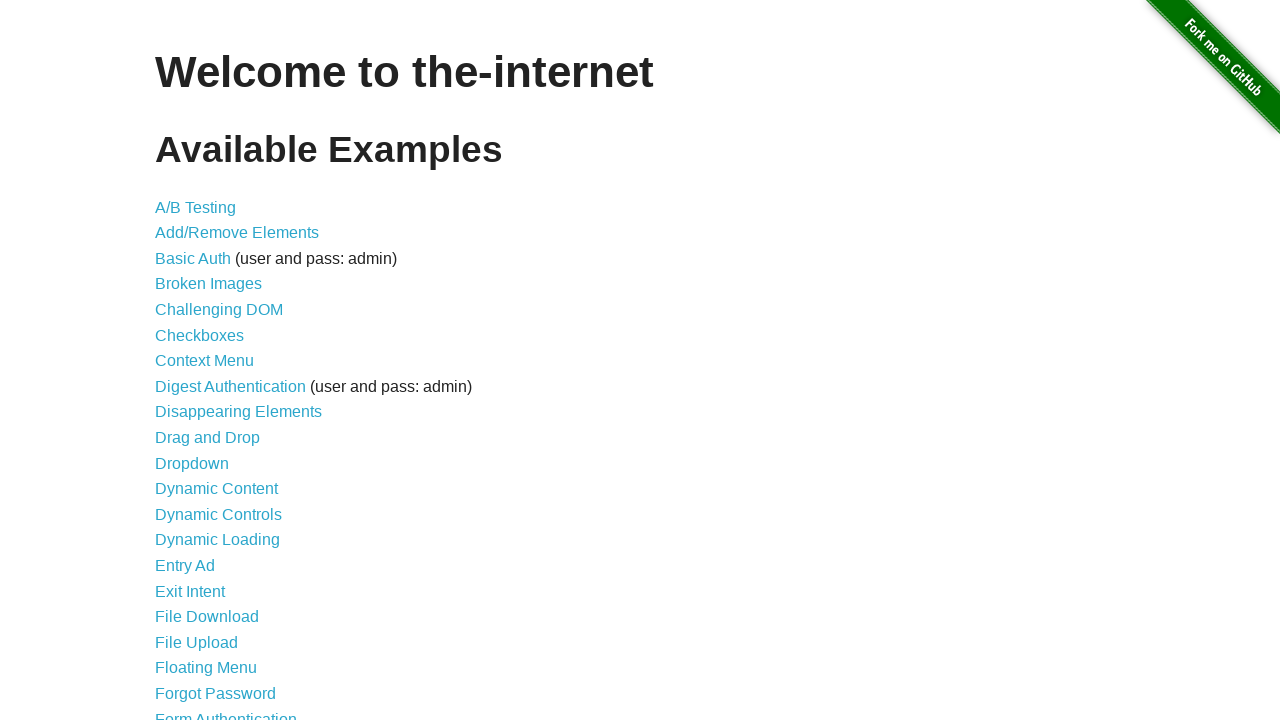

Displayed growl notification with title 'GET' and message '/'
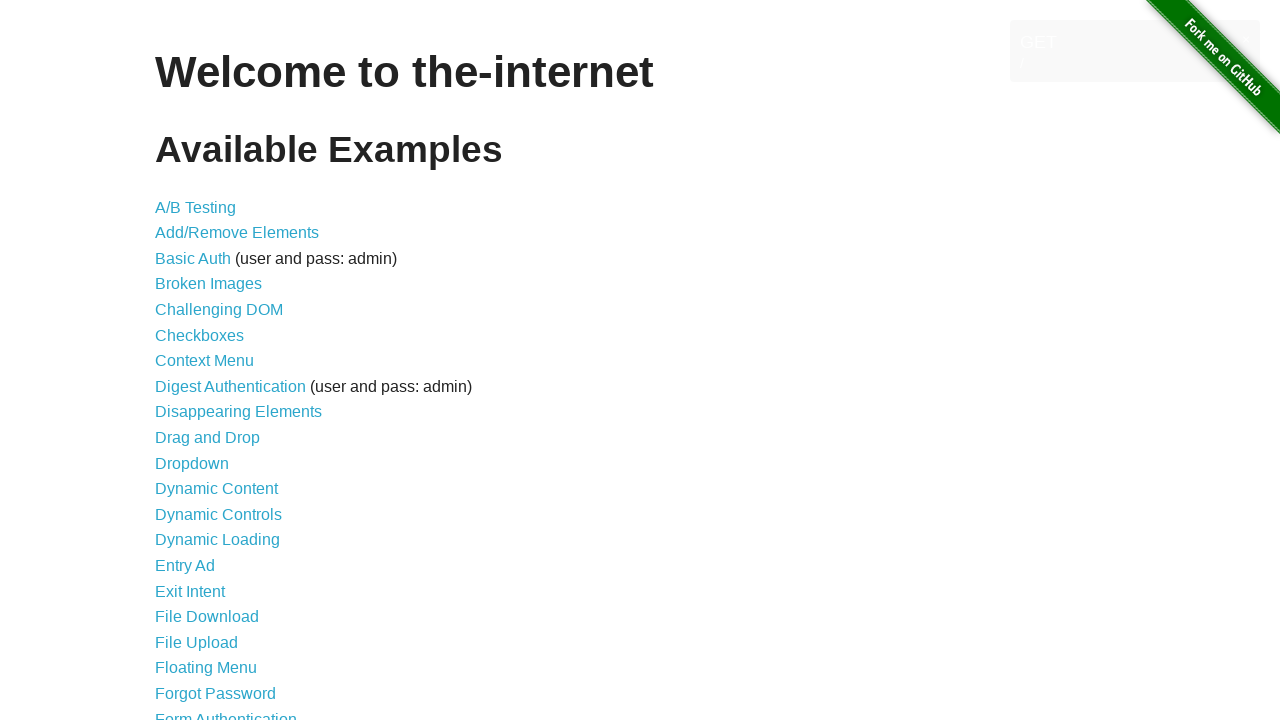

Waited 3 seconds for growl notification to be visible
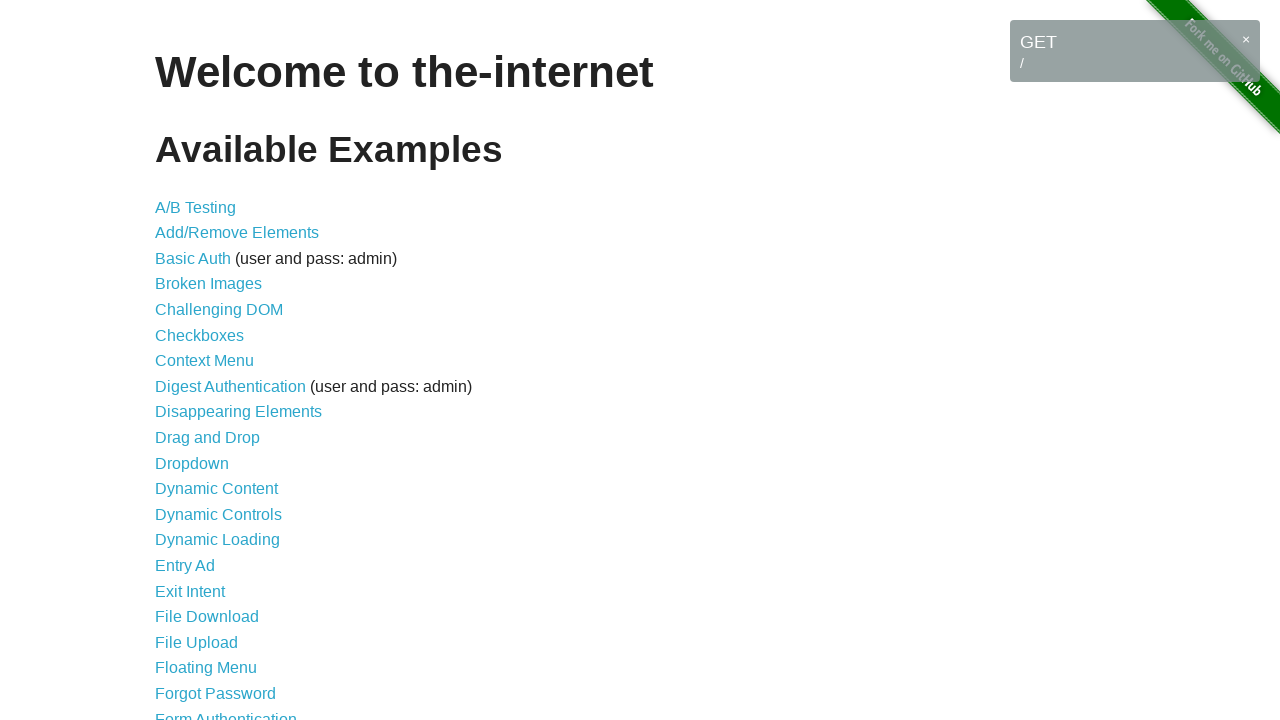

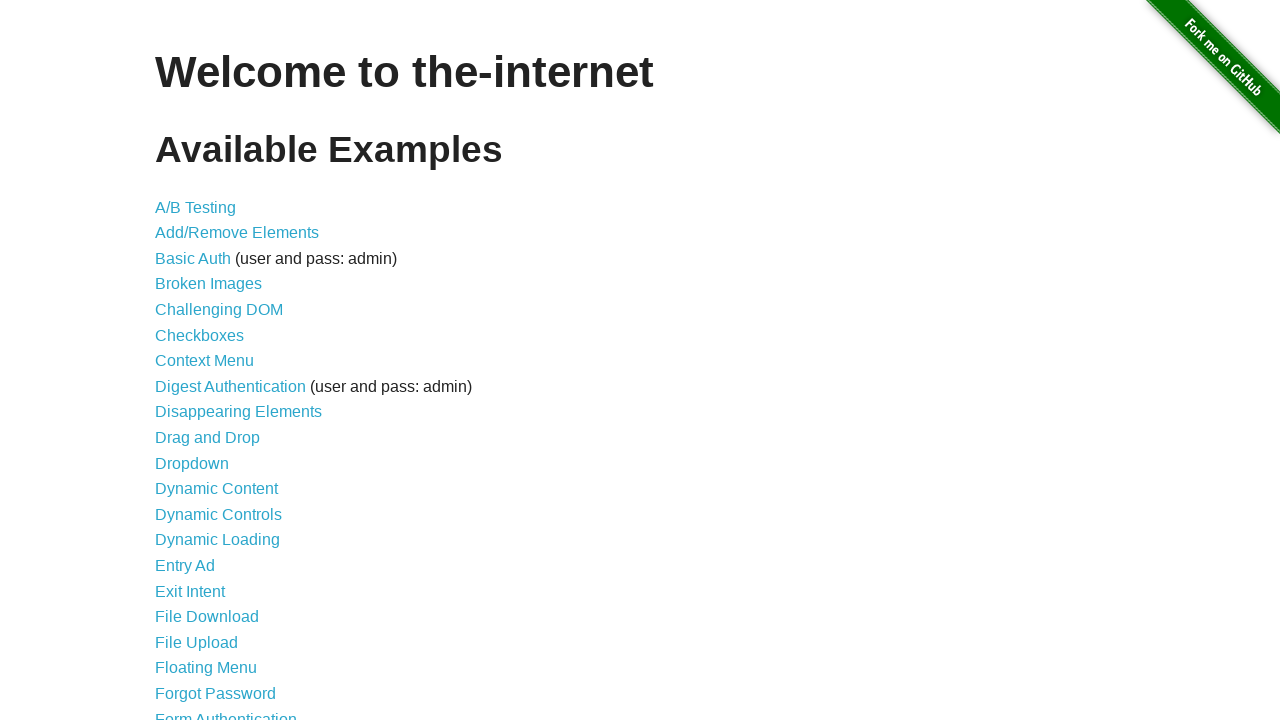